Tests responsive design by changing viewport sizes to desktop (1920x1080), mobile (375x667), and tablet (768x1024) and verifying the page renders correctly at each size.

Starting URL: https://league-creator-1.preview.emergentagent.com

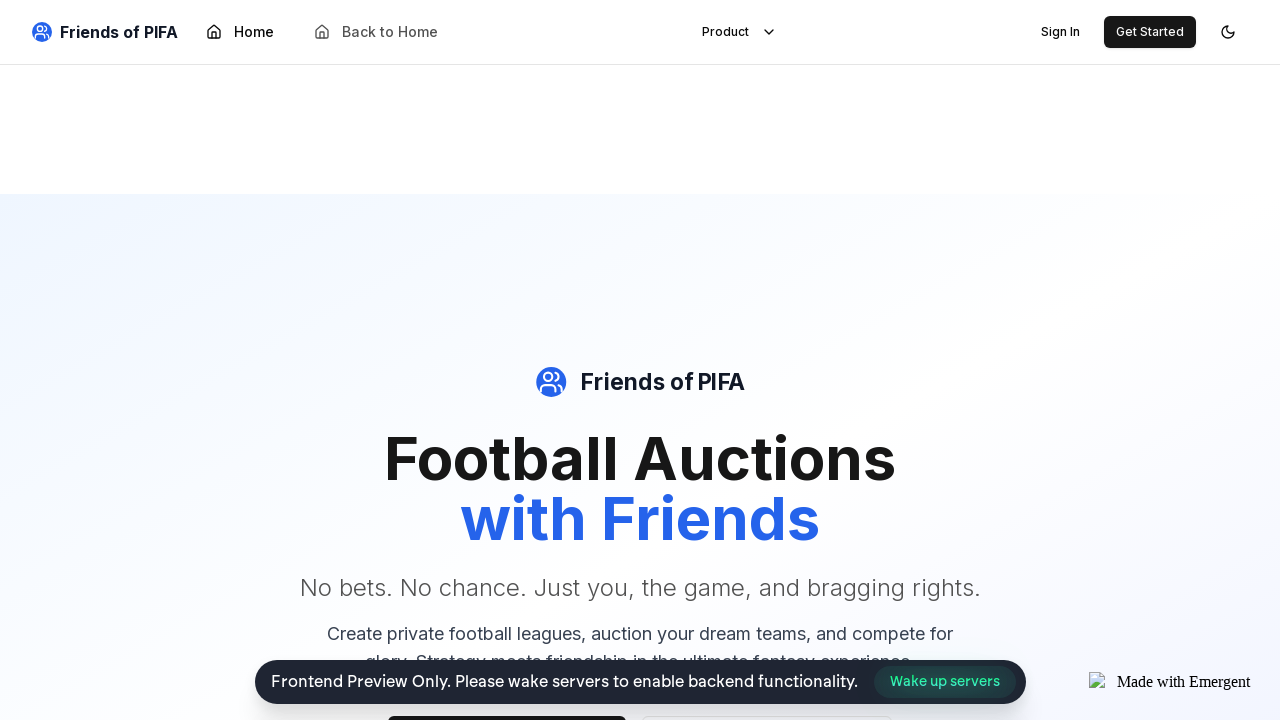

Set viewport to desktop size (1920x1080)
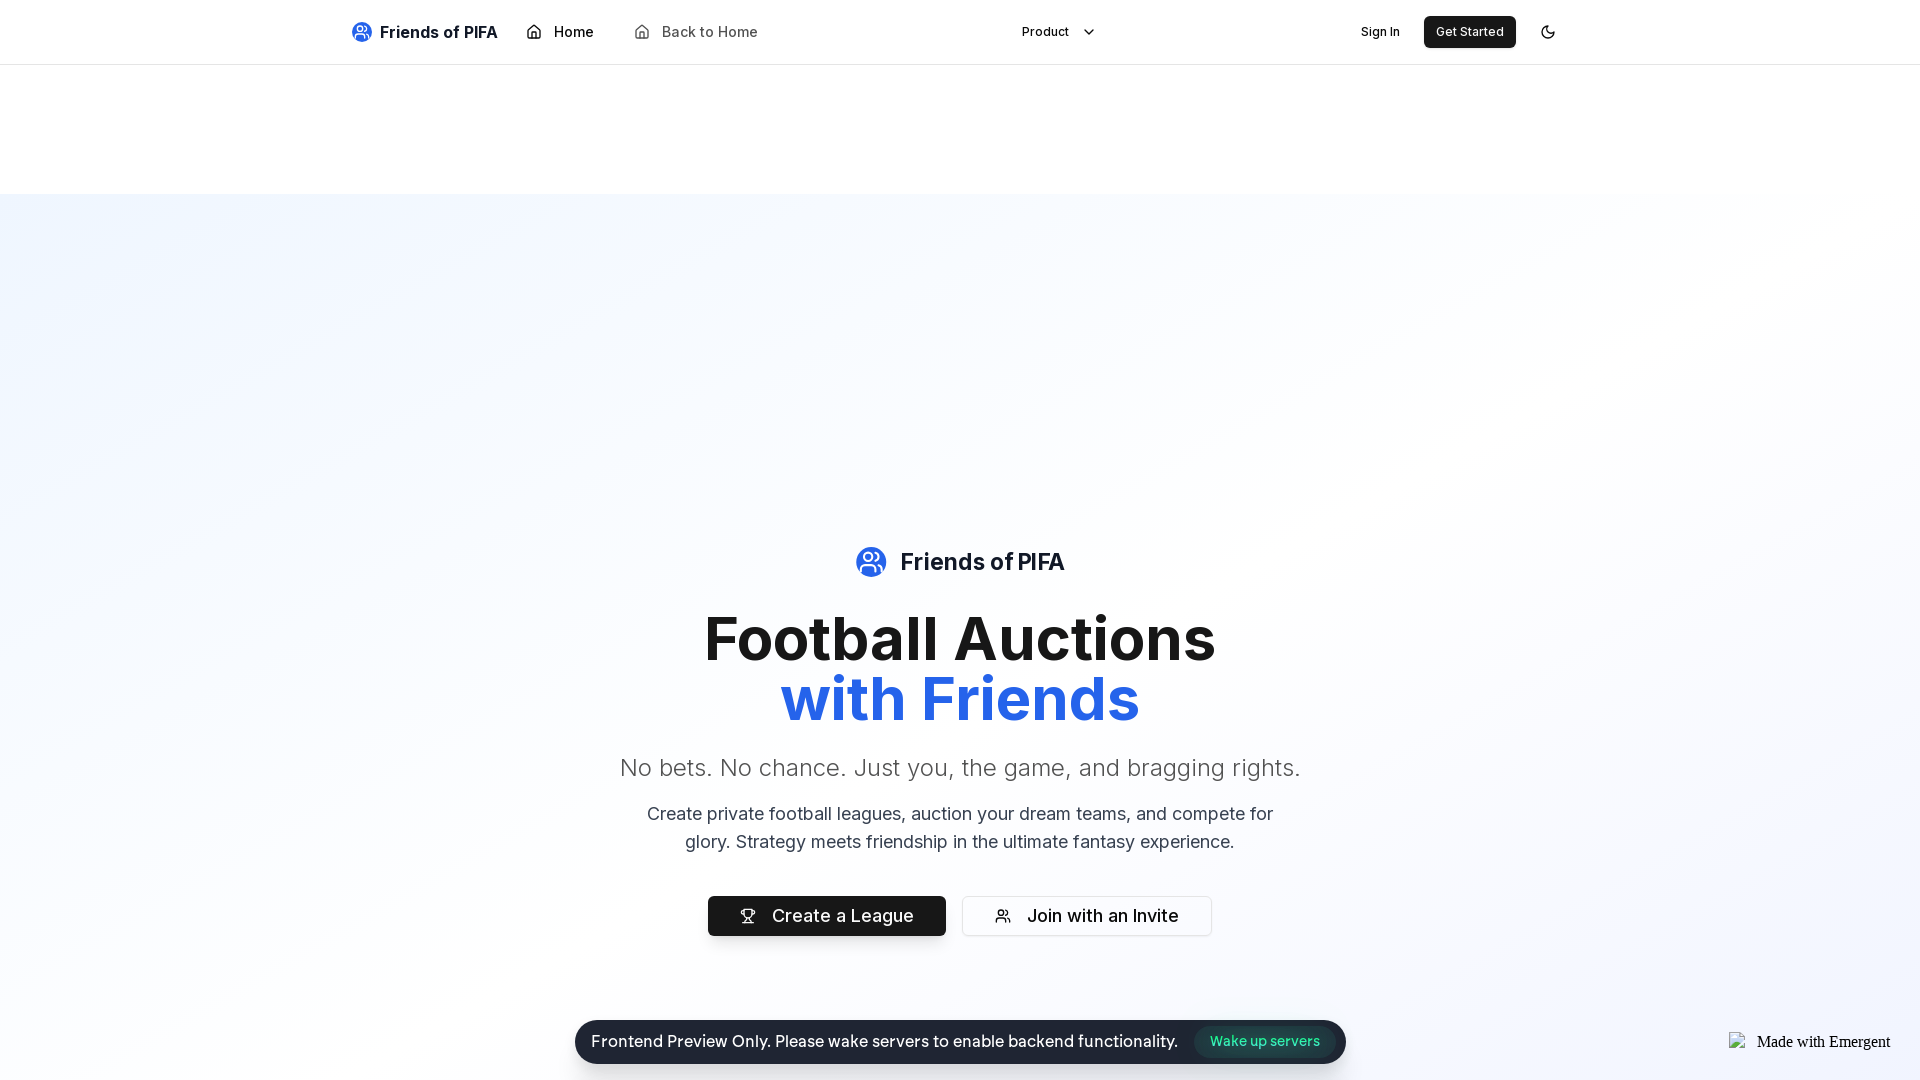

Desktop viewport loaded and network idle
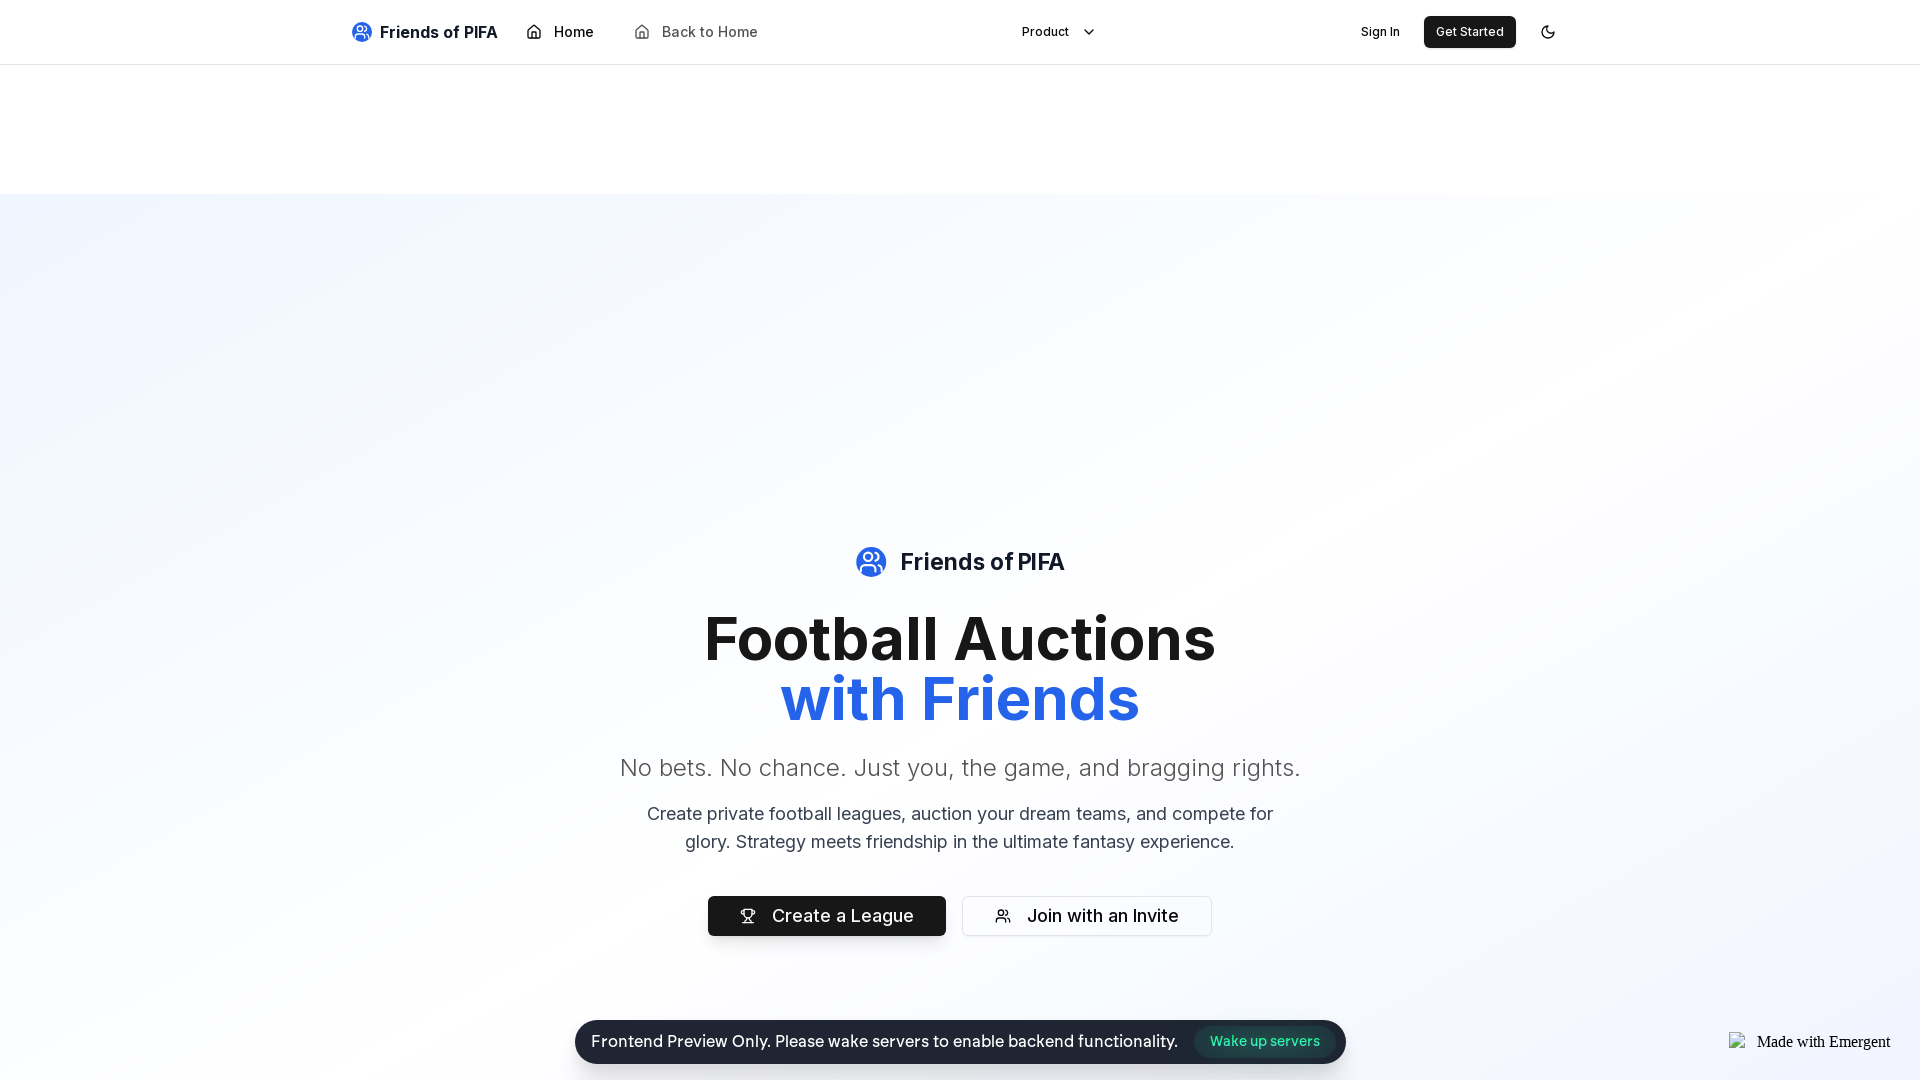

Verified desktop layout is visible
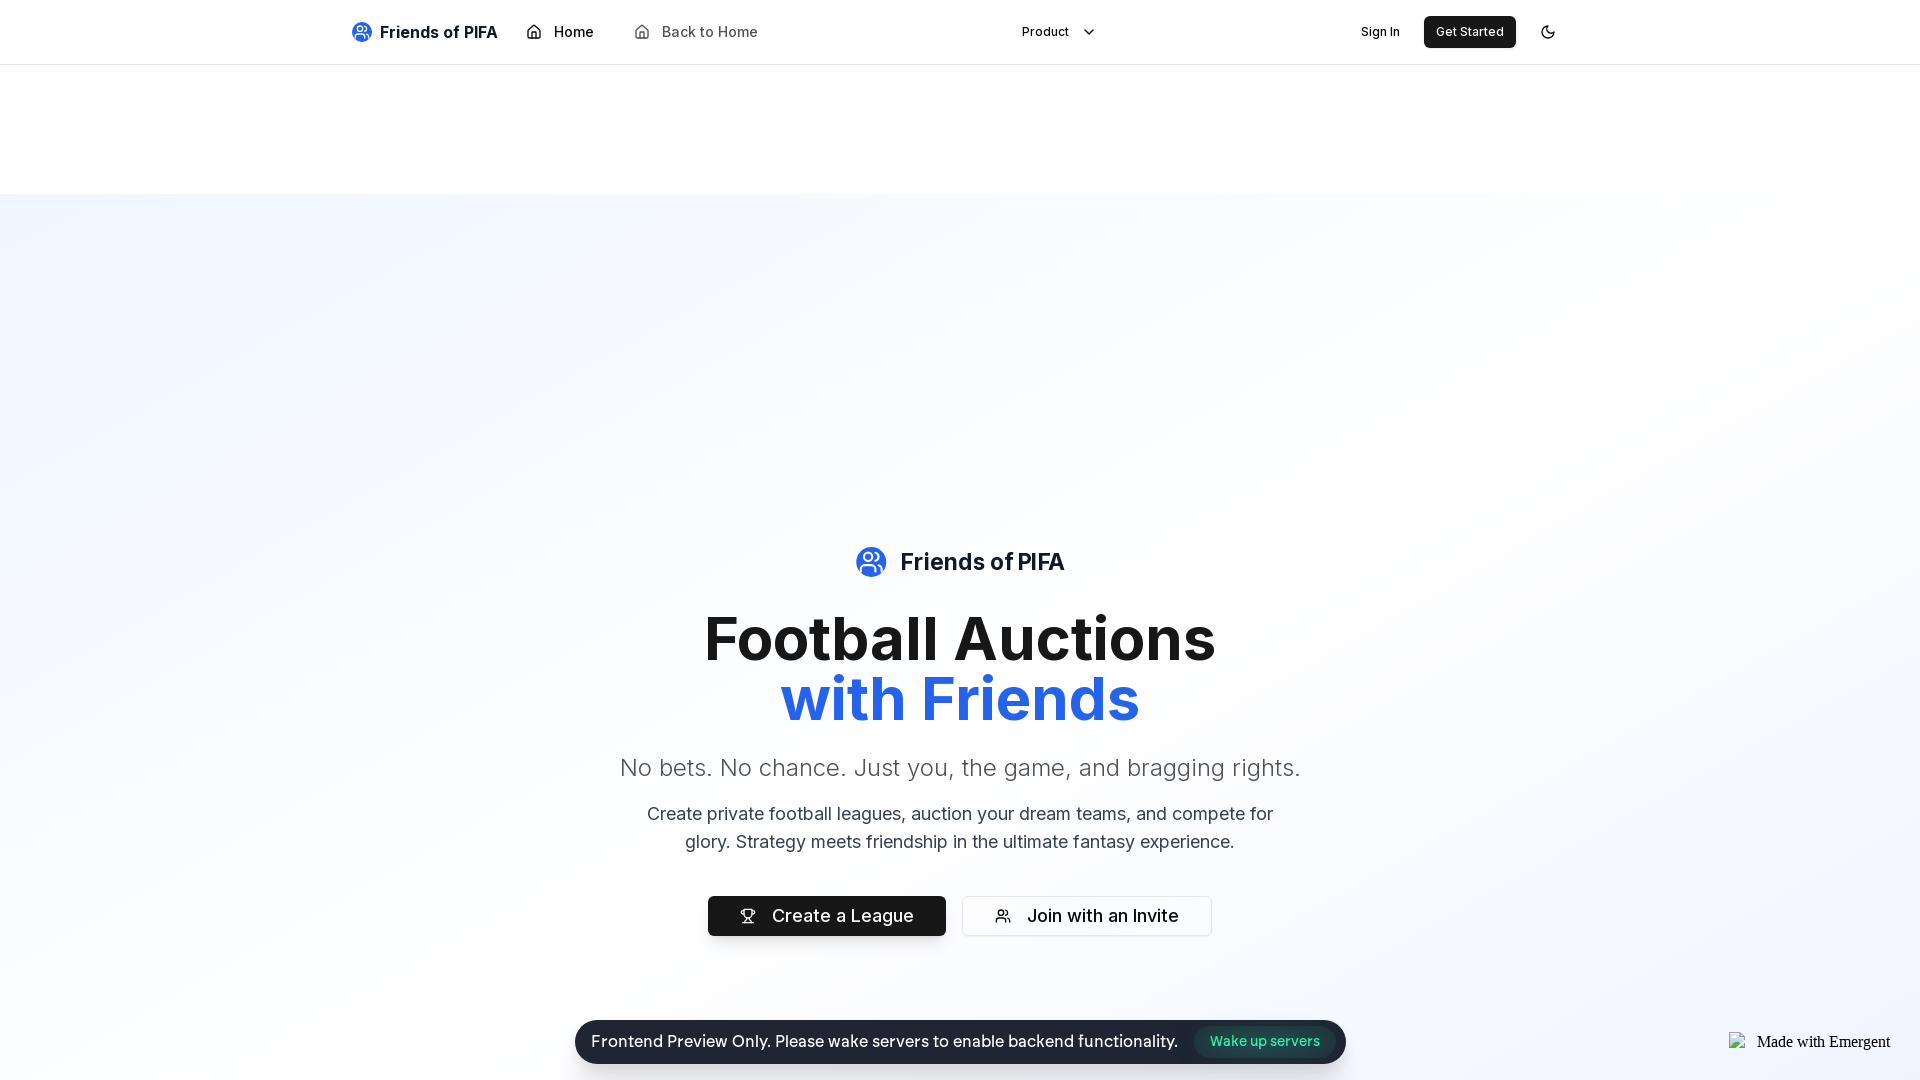

Set viewport to mobile size (375x667)
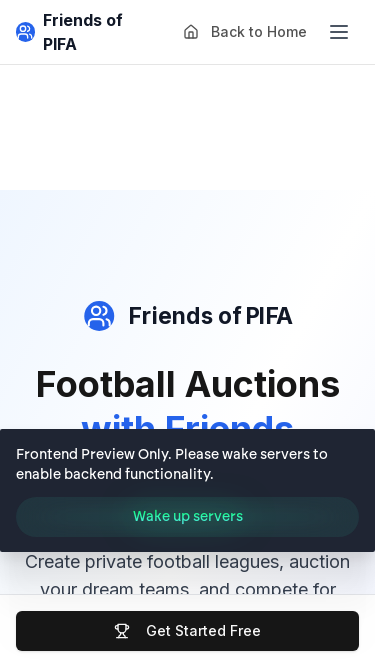

Mobile viewport loaded and network idle
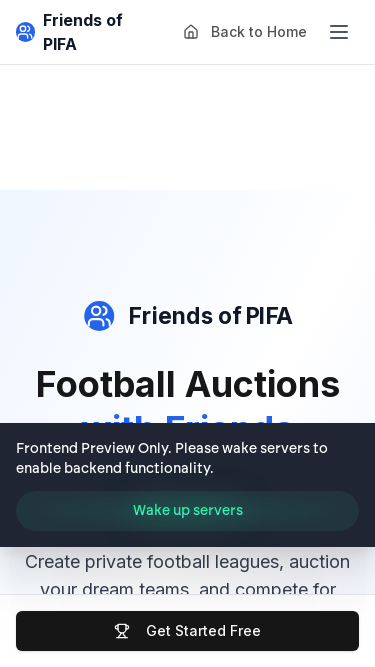

Verified mobile layout is visible
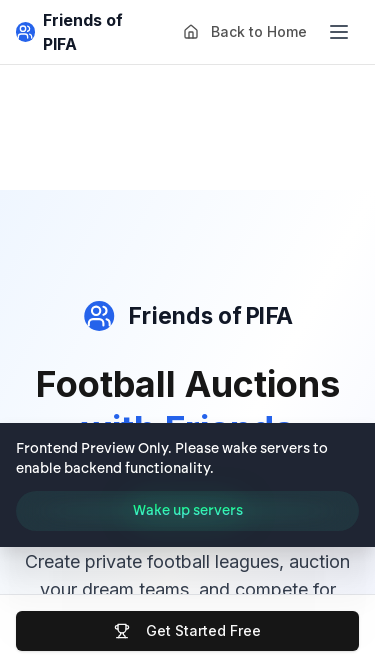

Set viewport to tablet size (768x1024)
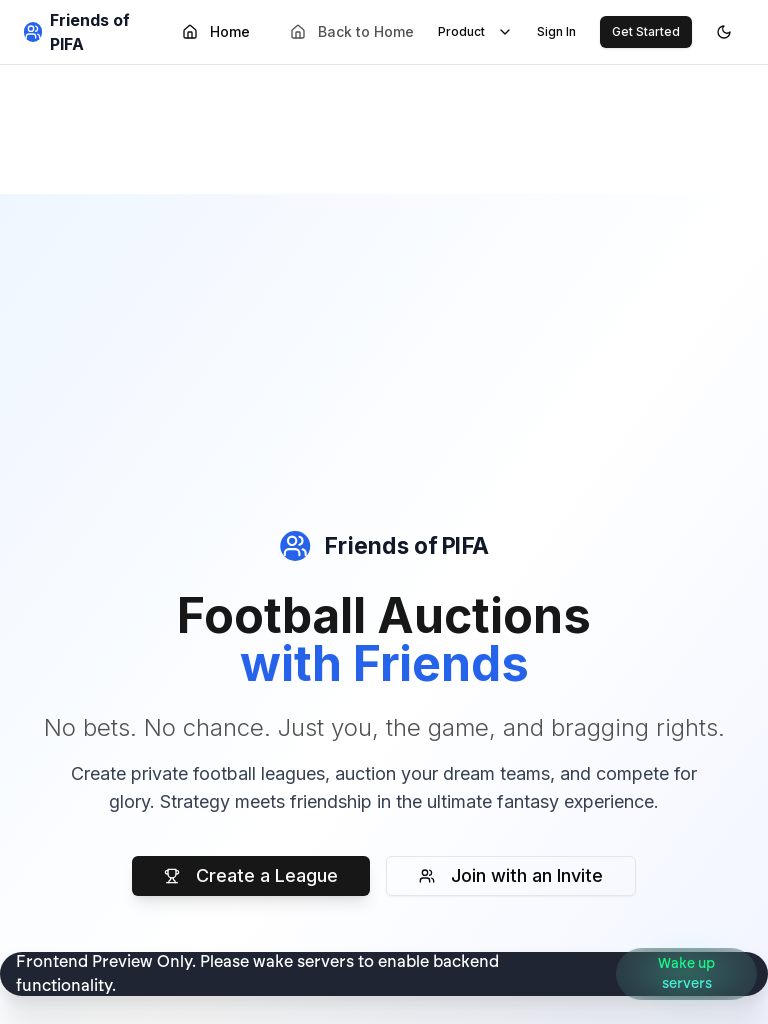

Tablet viewport loaded and network idle
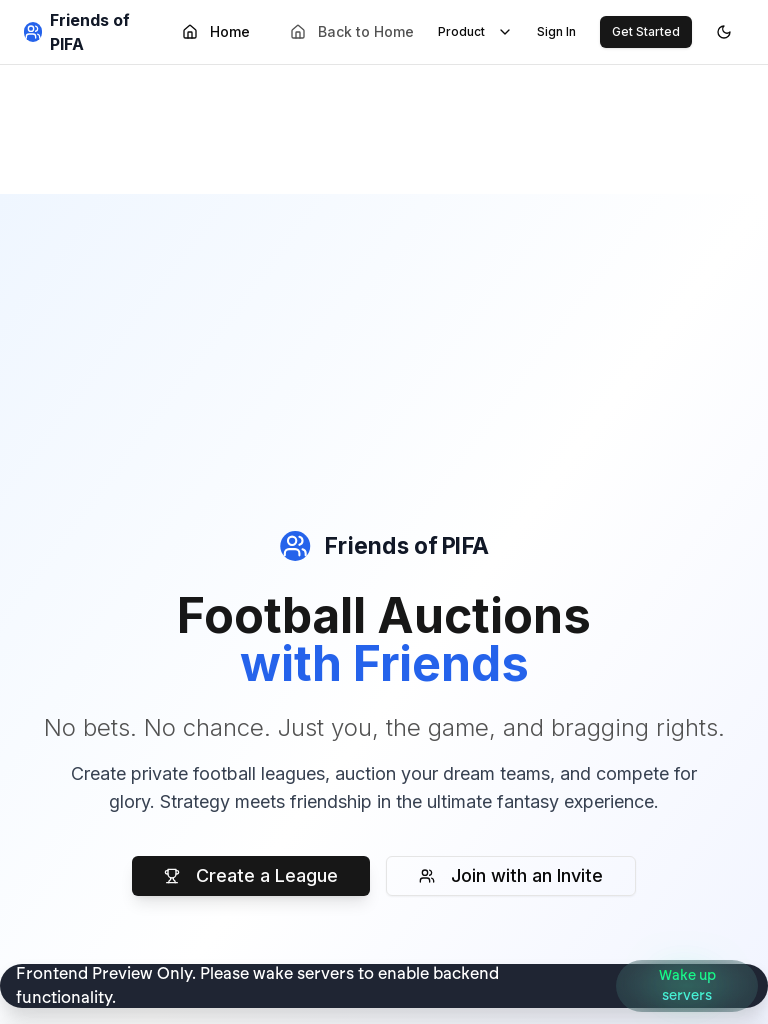

Verified tablet layout is visible
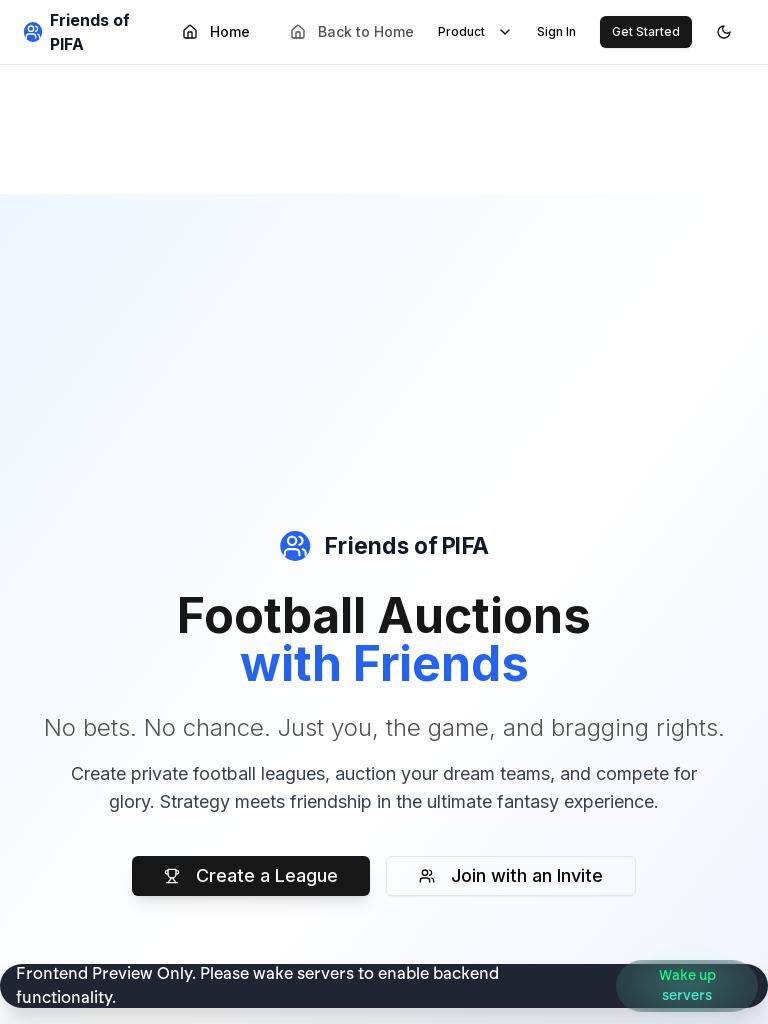

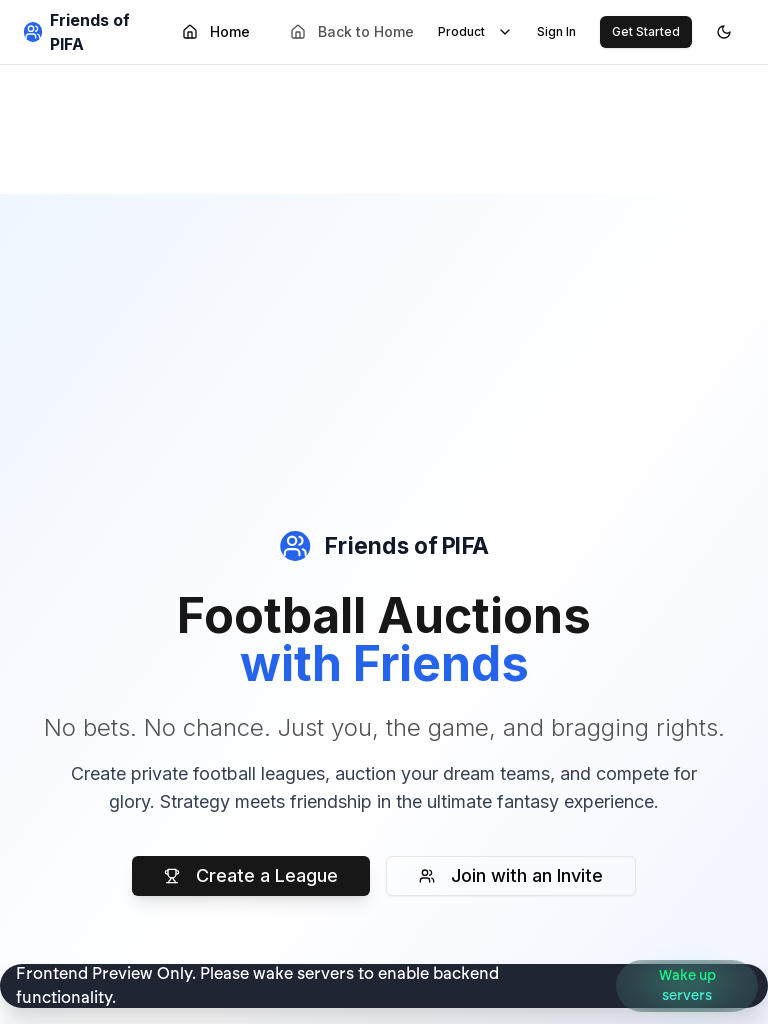